Tests popup window handling by clicking a link to open a new window and verifying both parent and child window handles are accessible

Starting URL: https://omayo.blogspot.com/

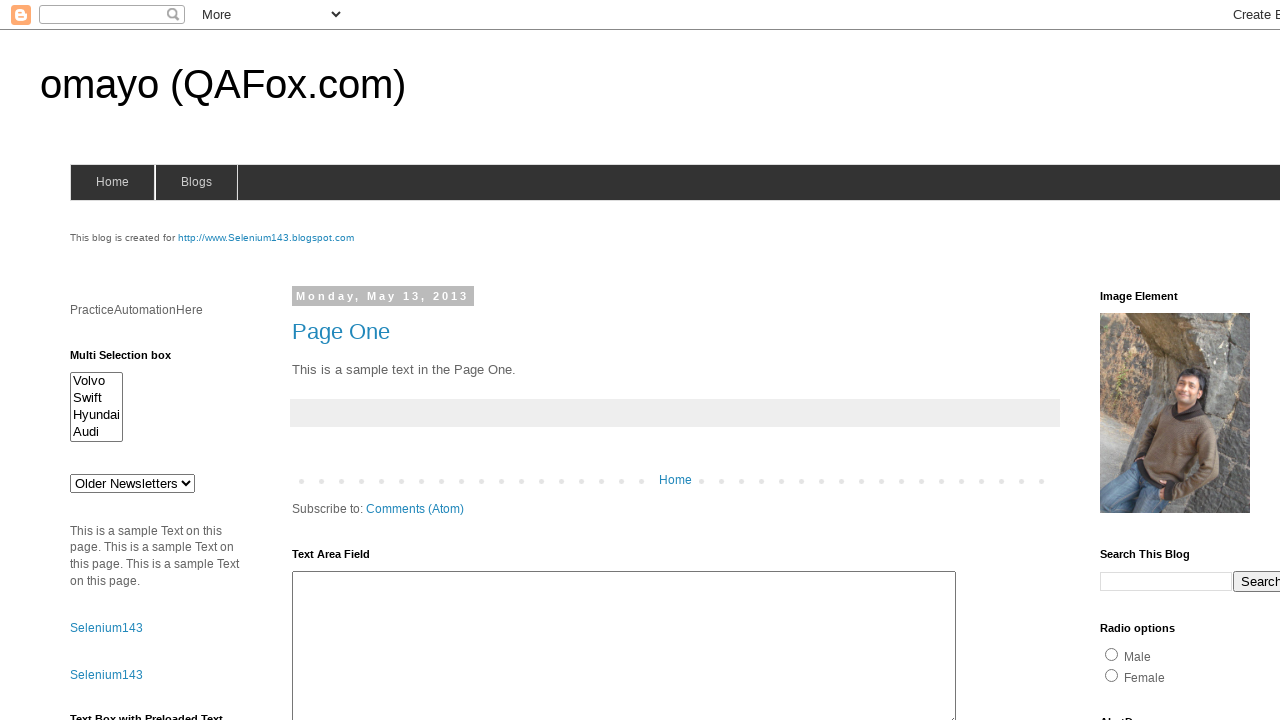

Clicked 'Open a popup window' link at (132, 360) on text=Open a popup window
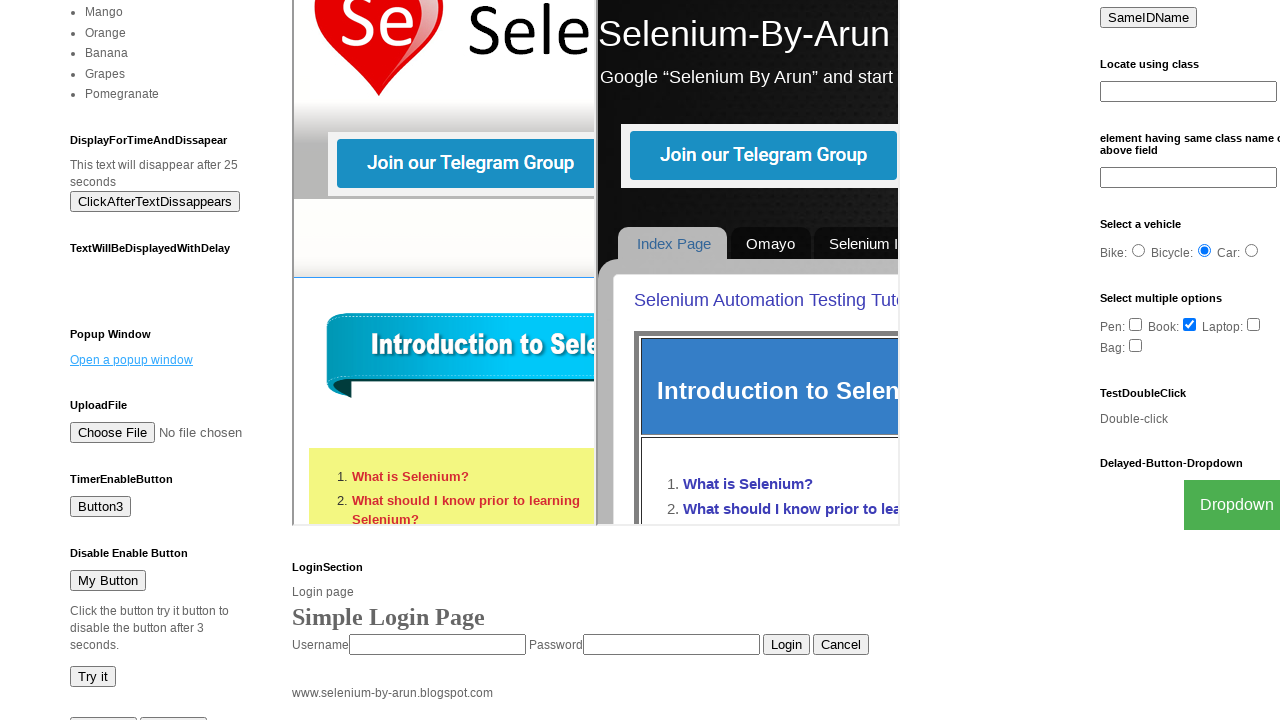

Waited 2000ms for popup to open
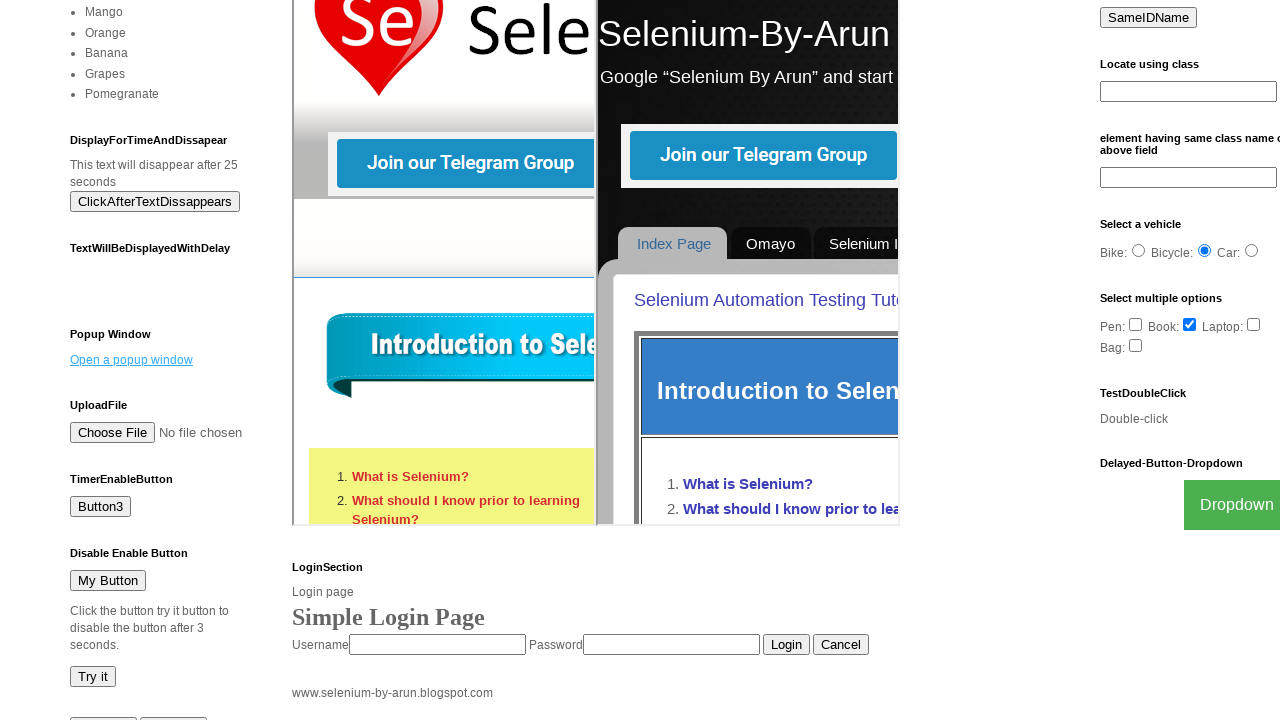

Retrieved all open pages/windows from context
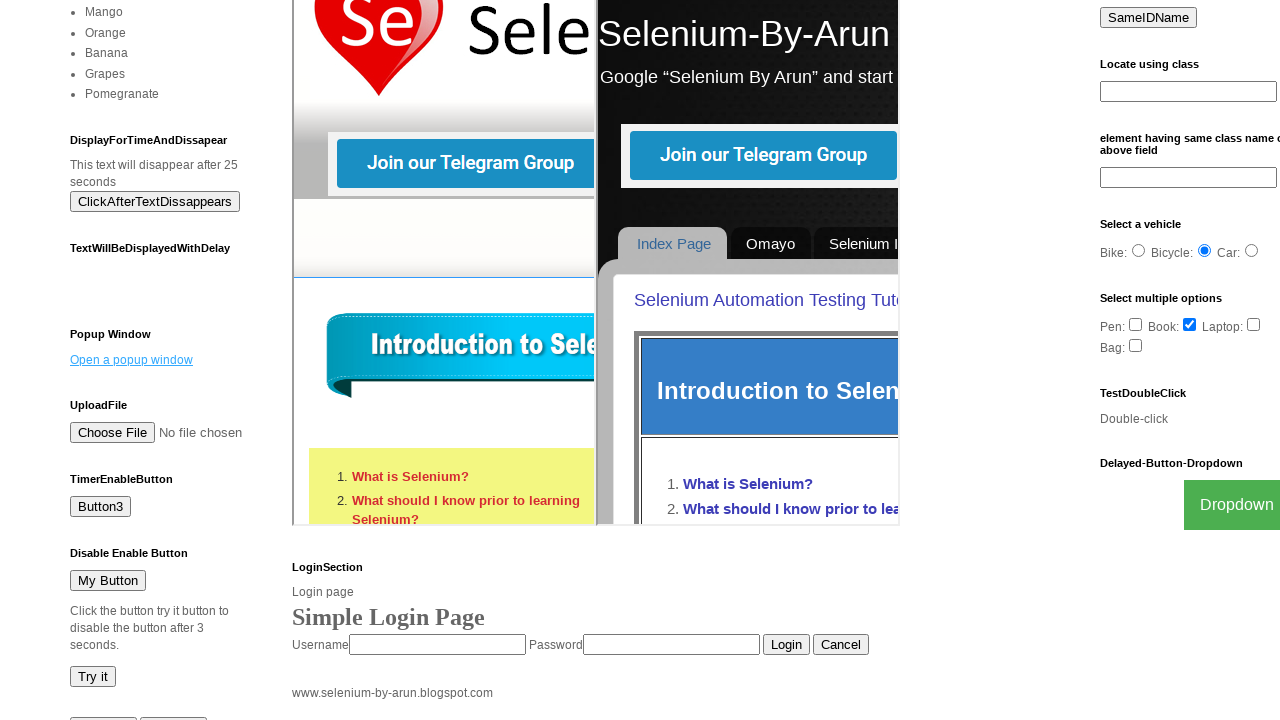

Verified multiple windows are open: 2 pages found
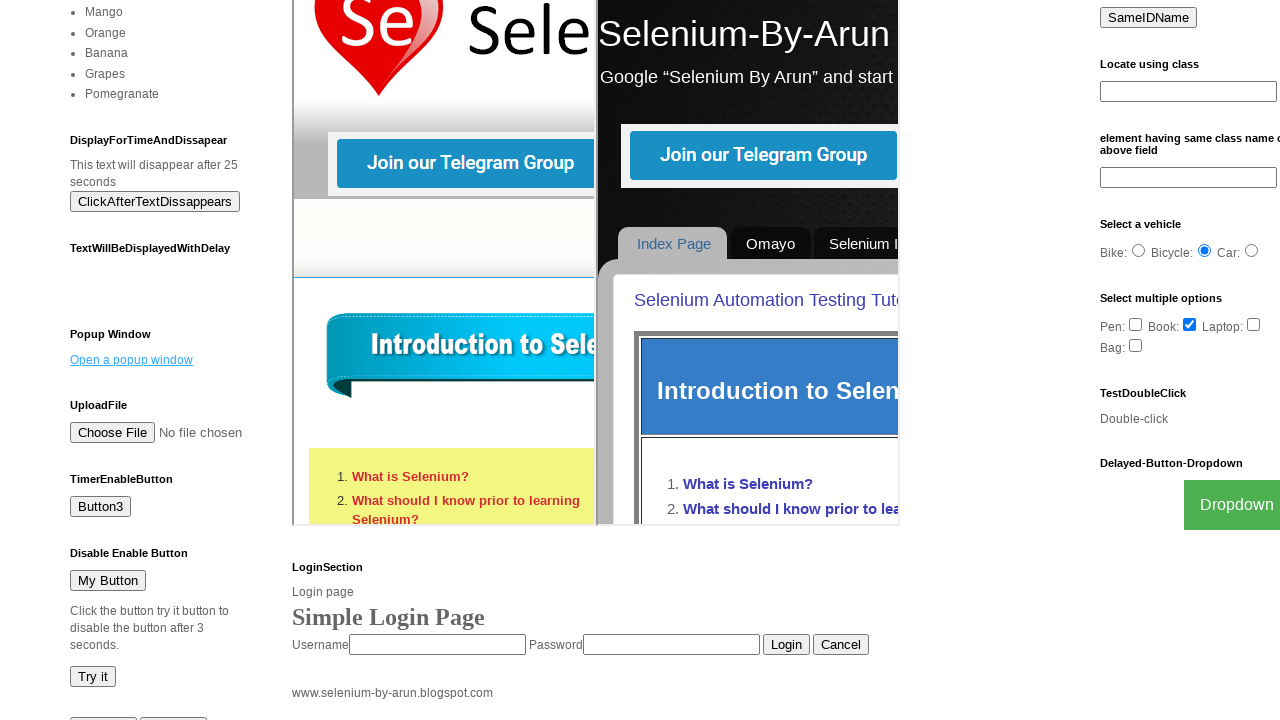

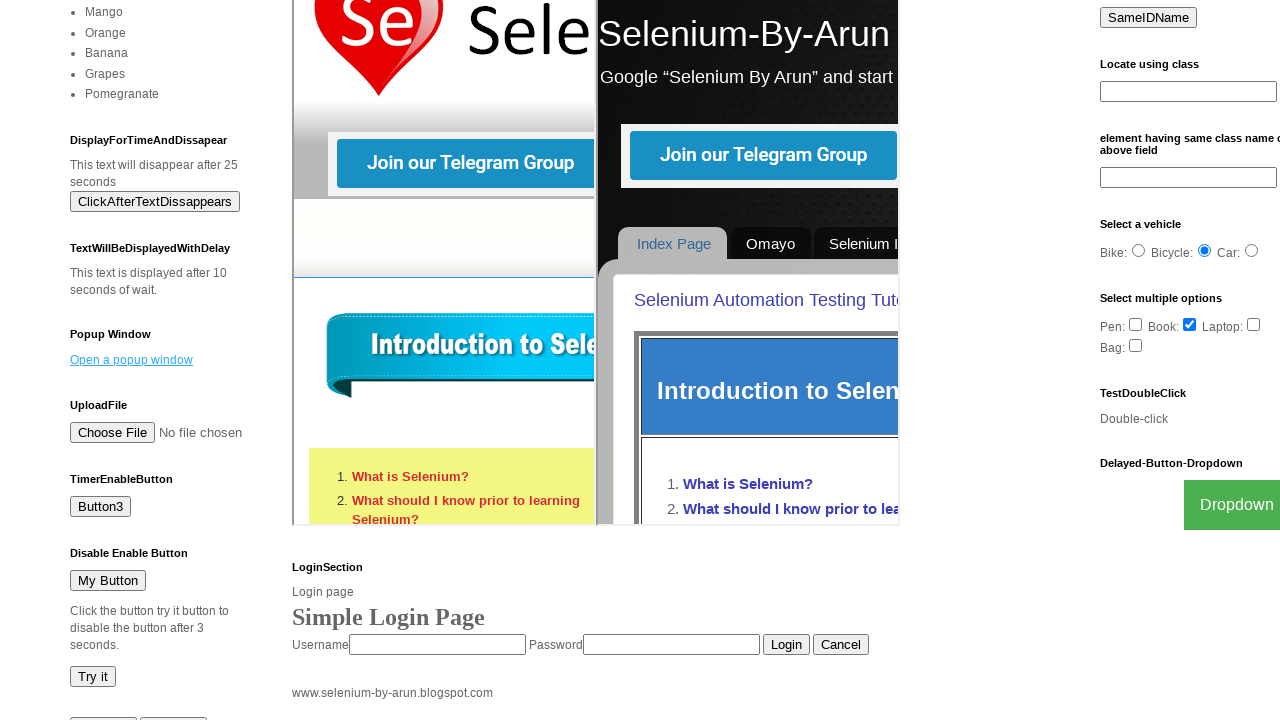